Navigates to Zapper's list page

Starting URL: https://zapper.co.uk/list-page/

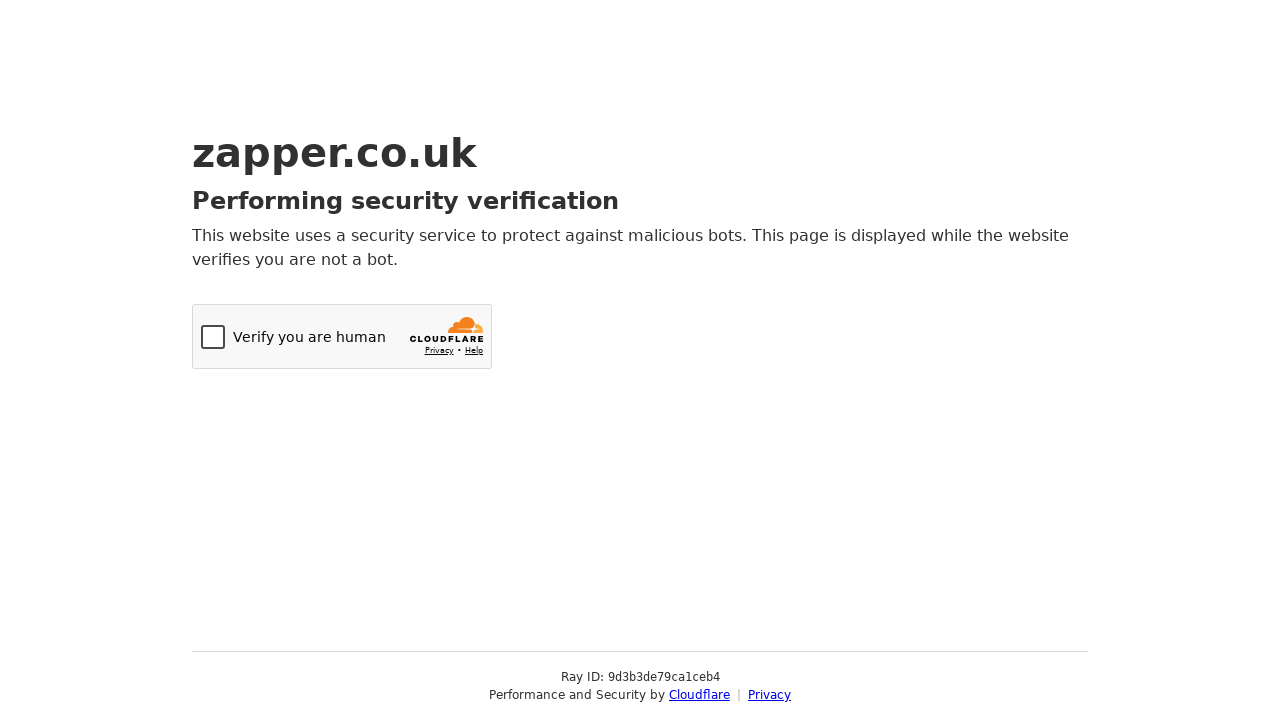

Navigated to Zapper's list page
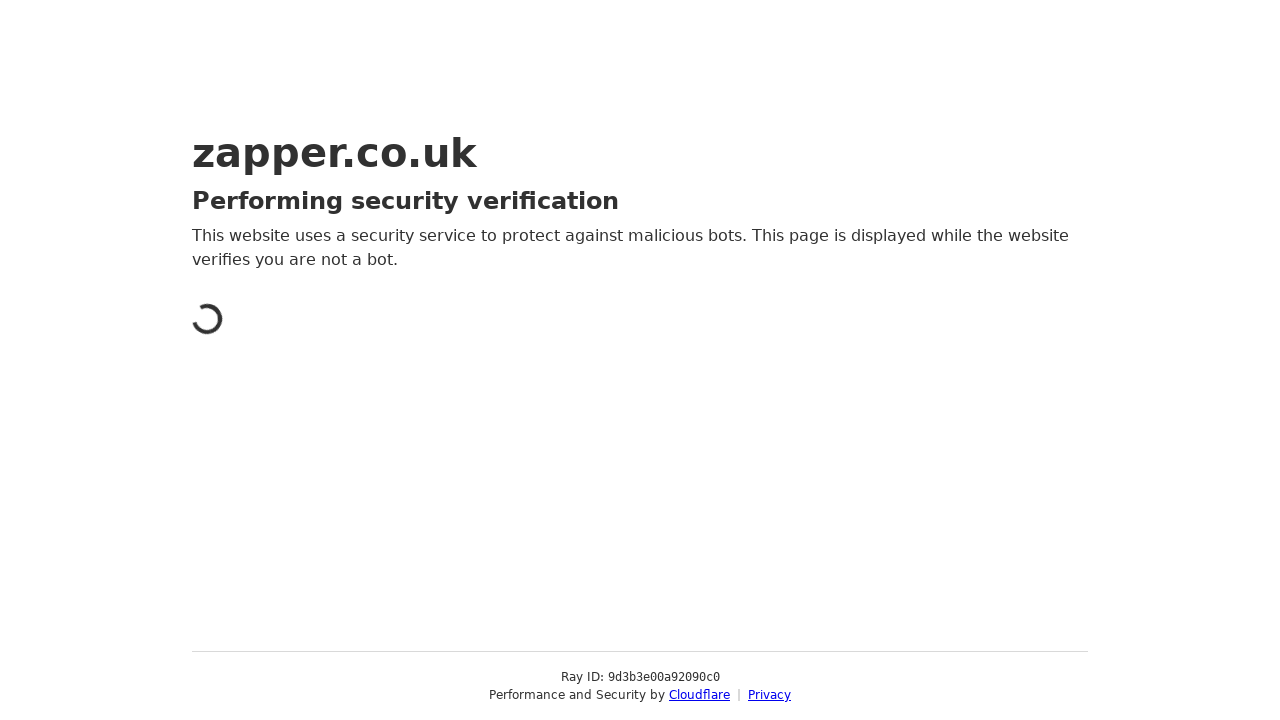

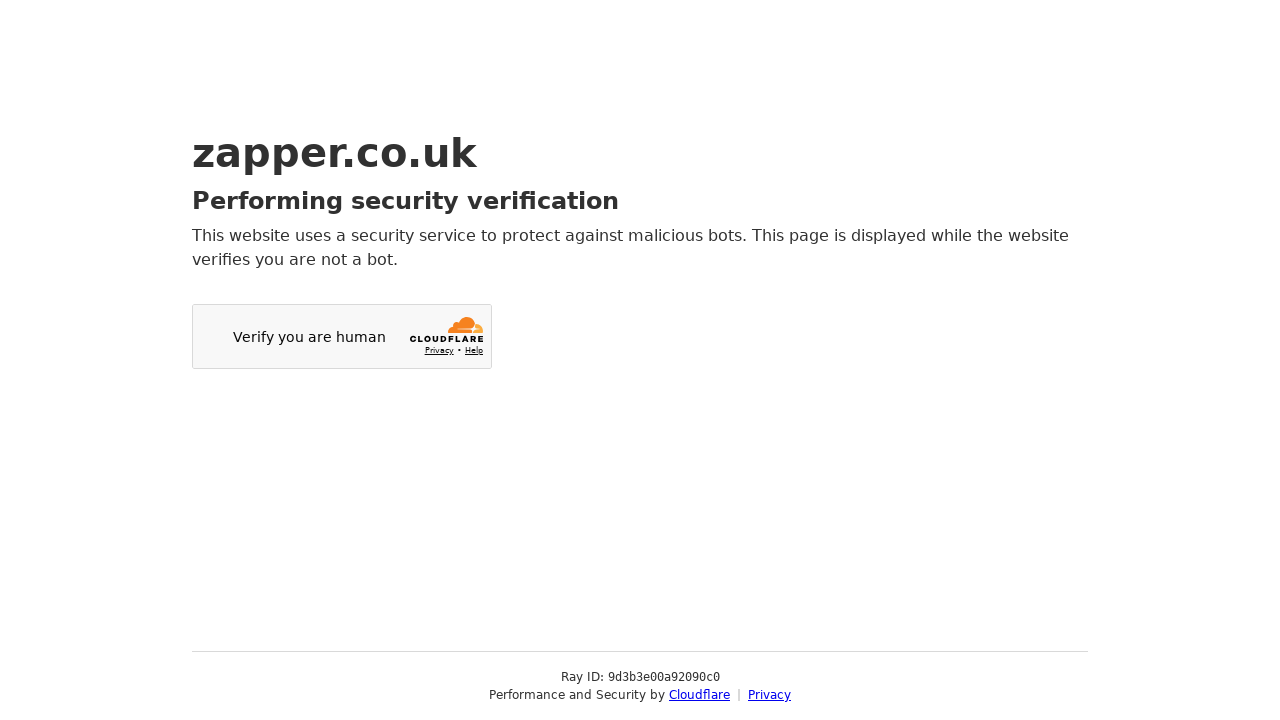